Verifies the "Remember me" label text, "Forgot password" link text, and the href attribute of the forgot password link on the NextBaseCRM login page without performing any authentication.

Starting URL: https://login1.nextbasecrm.com/

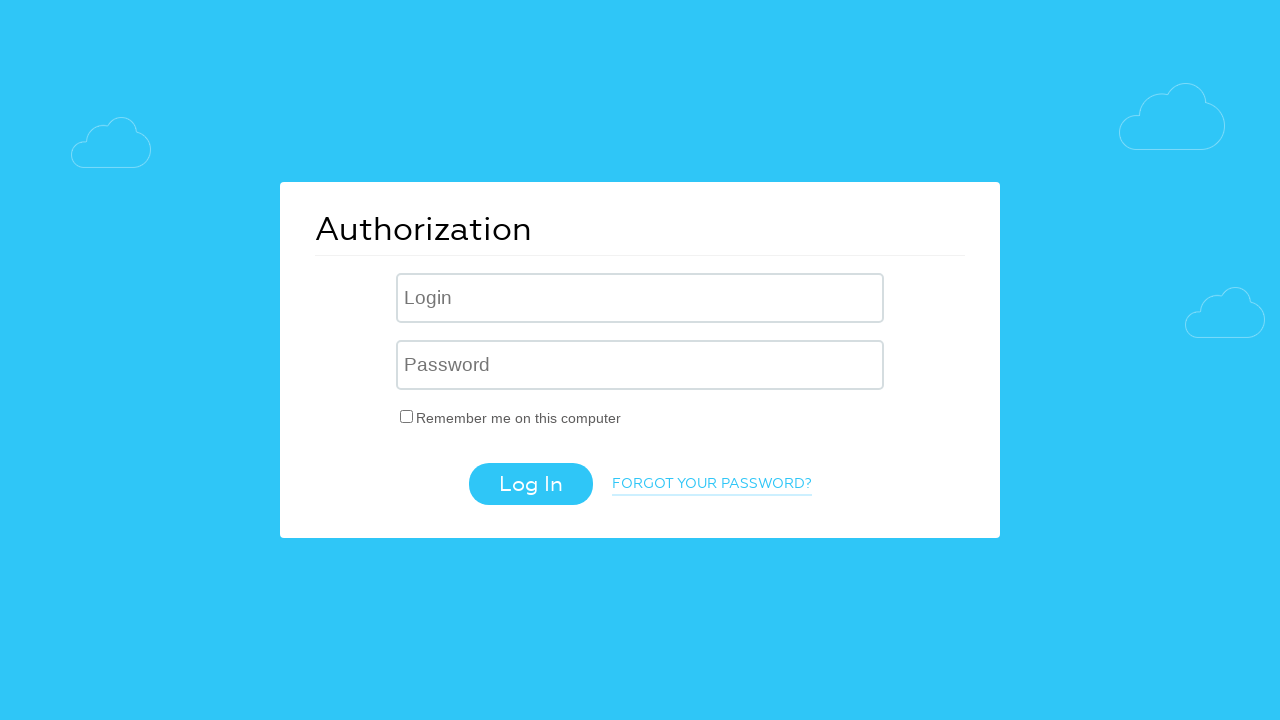

Waited for 'Remember me' checkbox label to load on NextBaseCRM login page
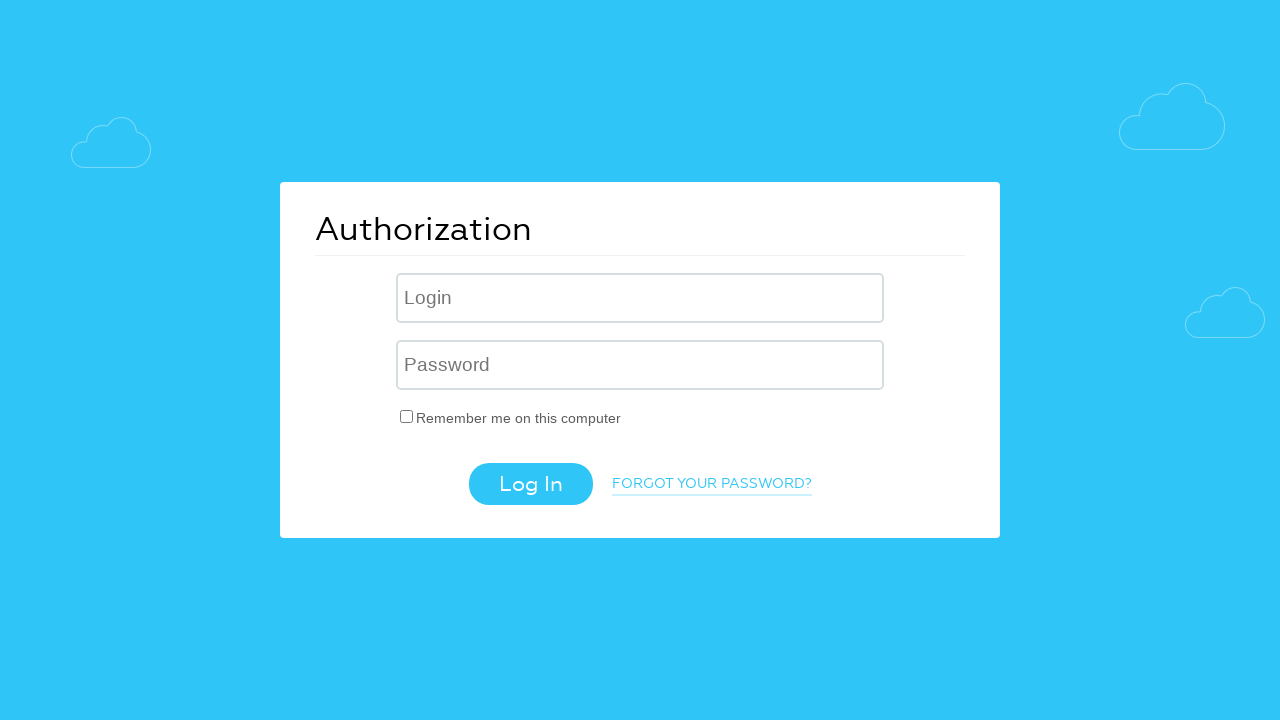

Located 'Remember me' checkbox label element
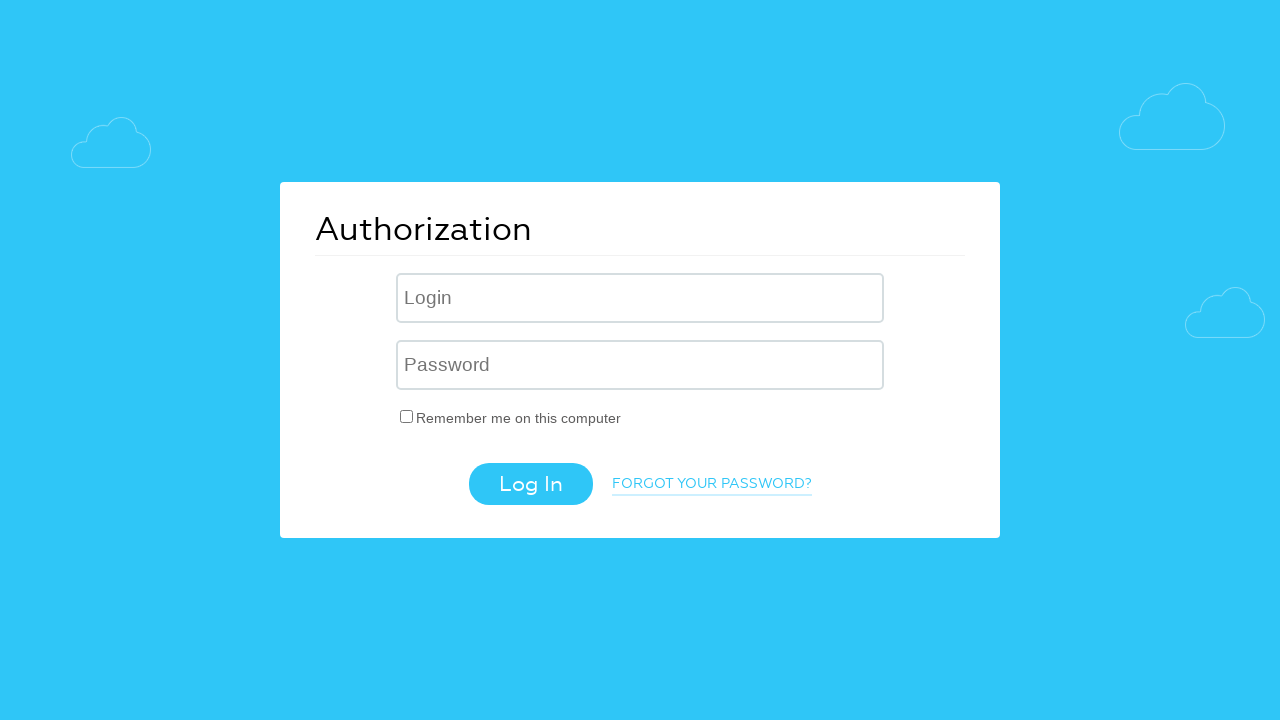

Retrieved 'Remember me' label text: 'Remember me on this computer'
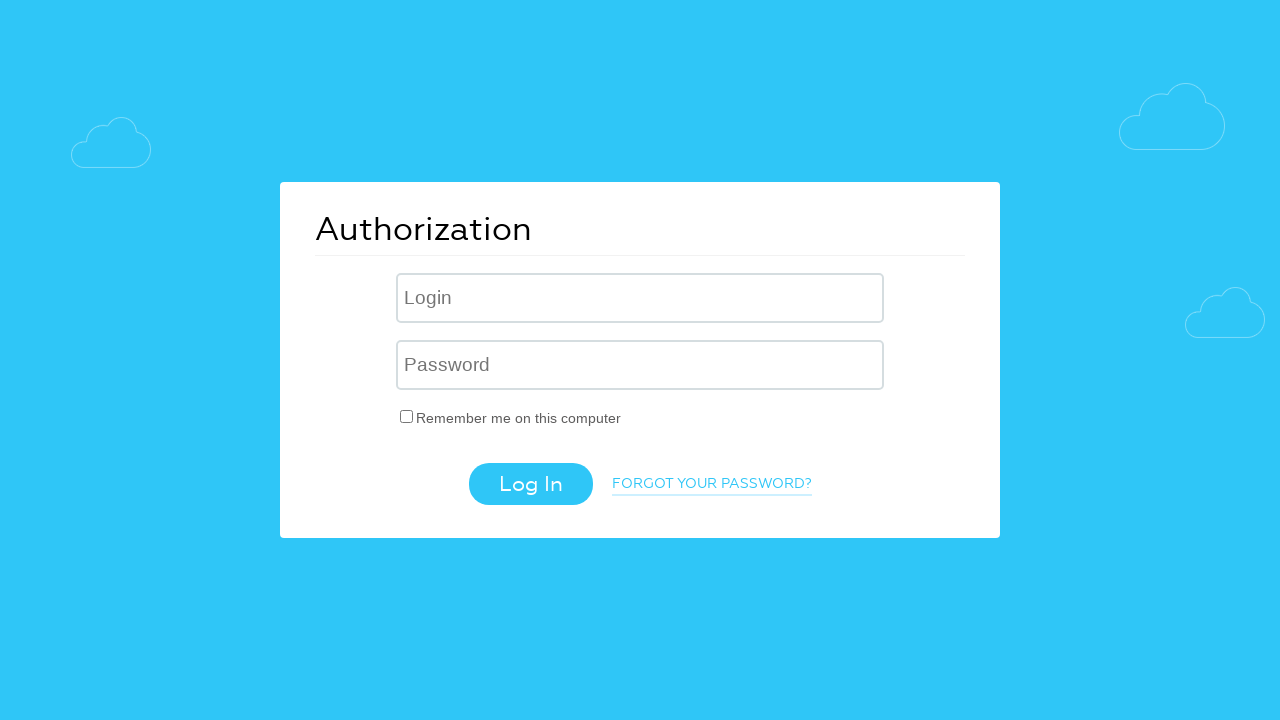

Verified 'Remember me' label text matches expected value: 'Remember me on this computer'
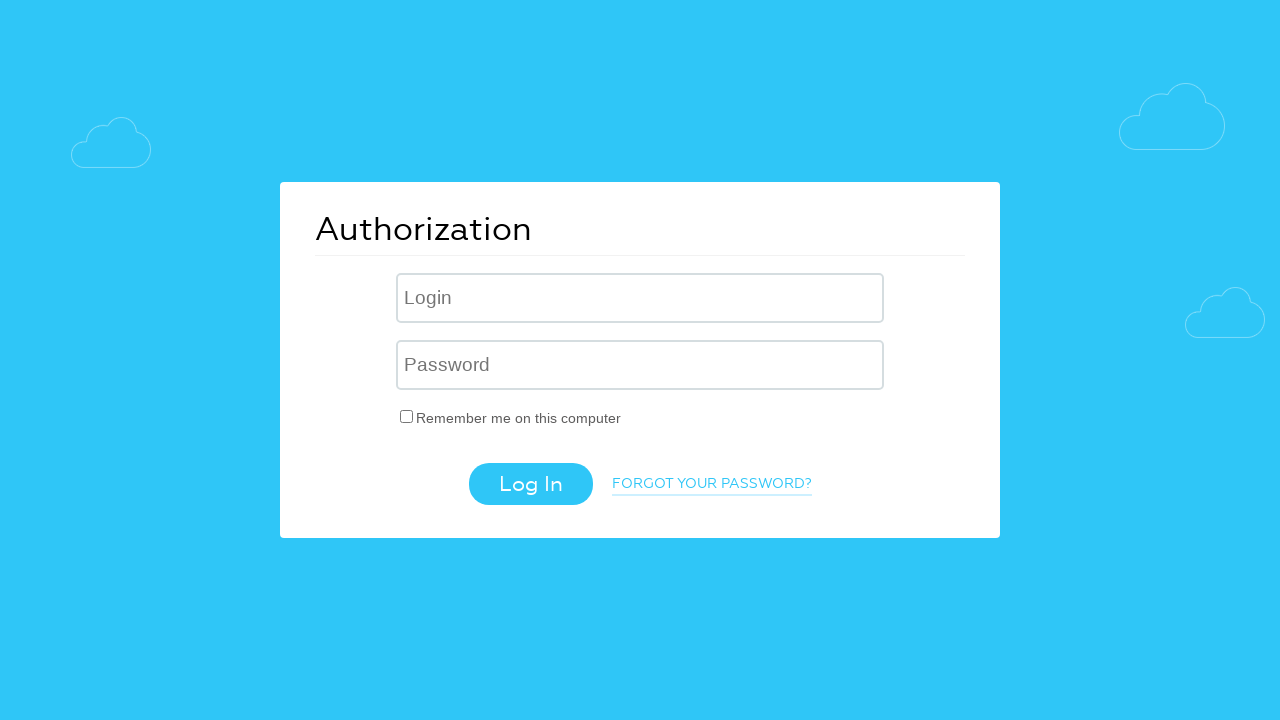

Located 'Forgot password' link element
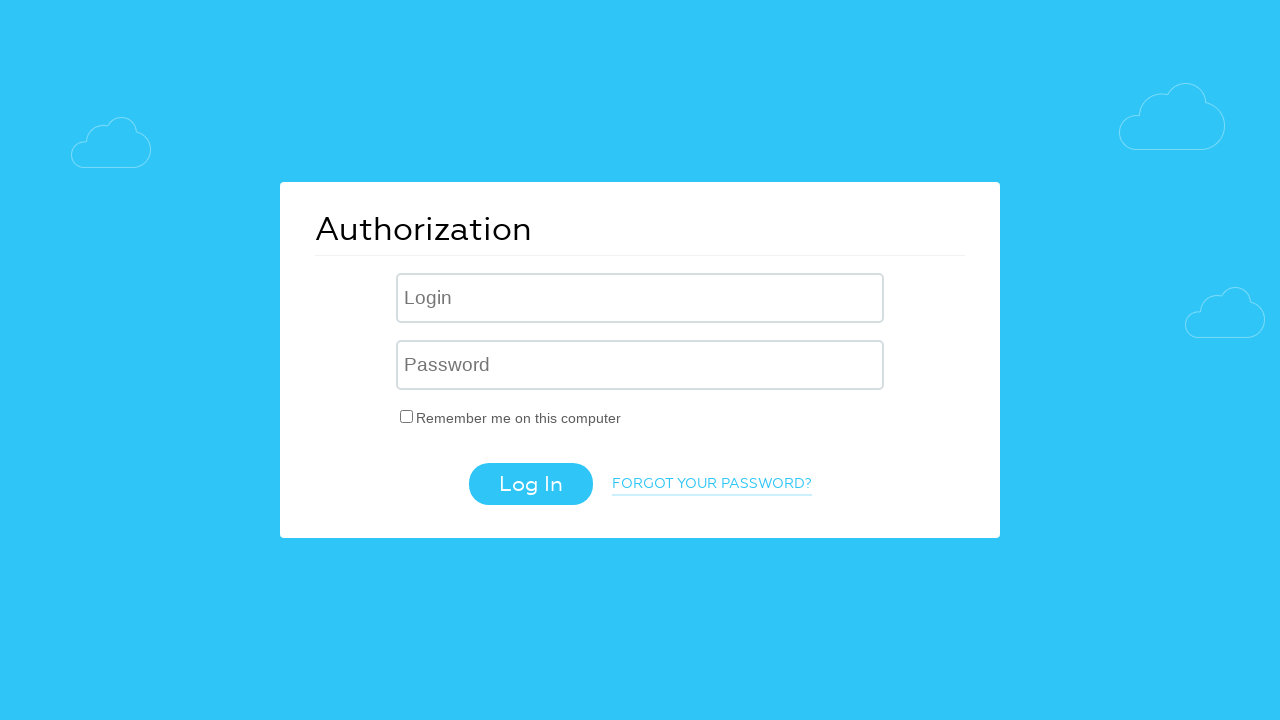

Retrieved 'Forgot password' link text: 'Forgot your password?'
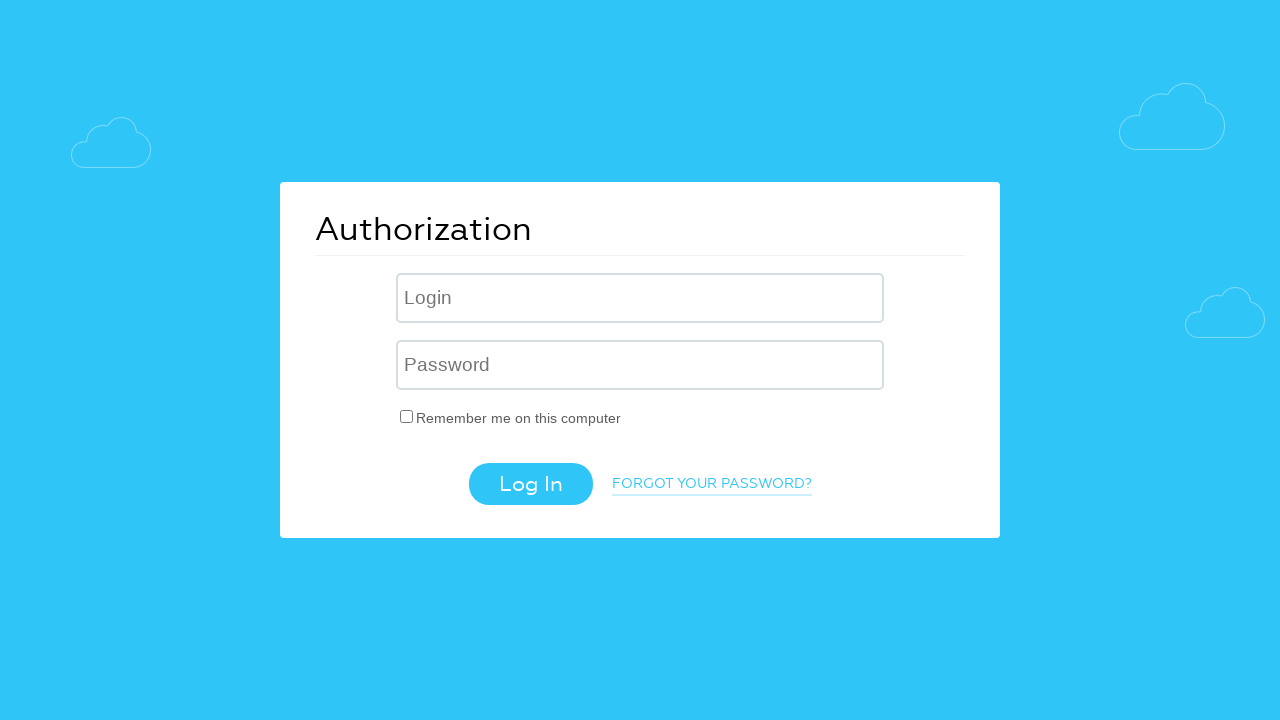

Verified 'Forgot password' link text matches expected value: 'Forgot your password?'
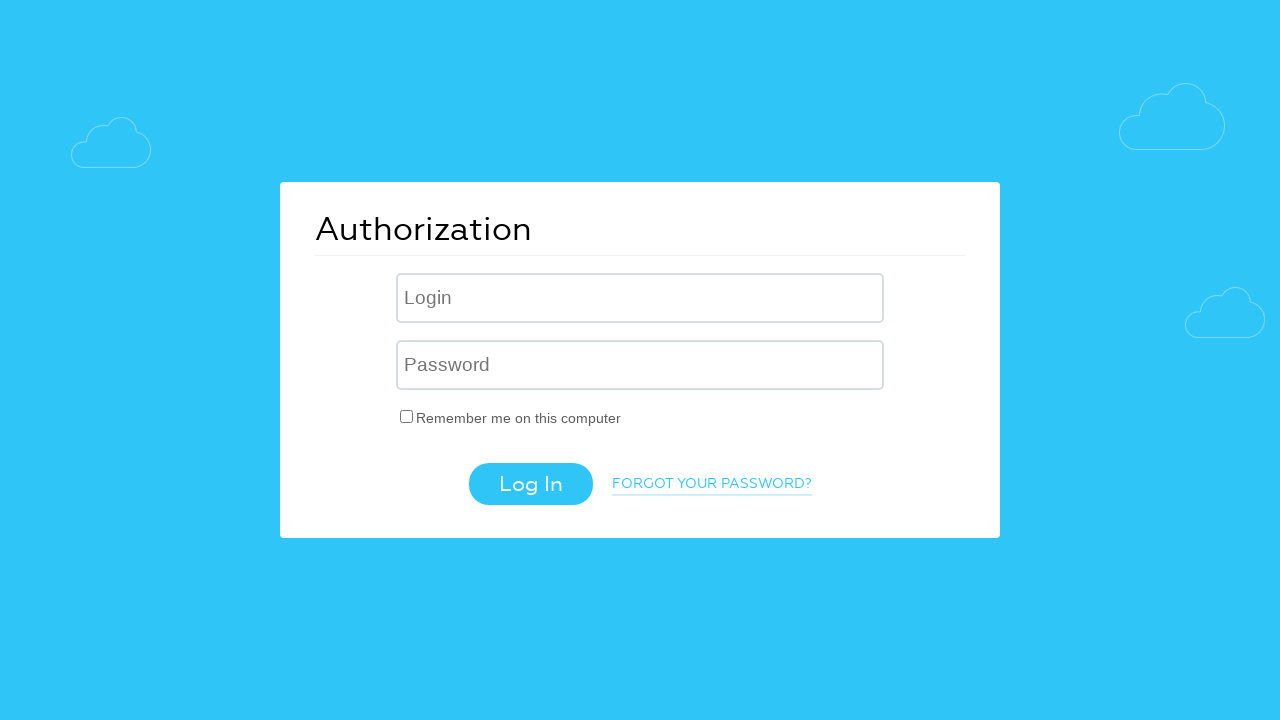

Retrieved 'Forgot password' link href attribute: '/?forgot_password=yes'
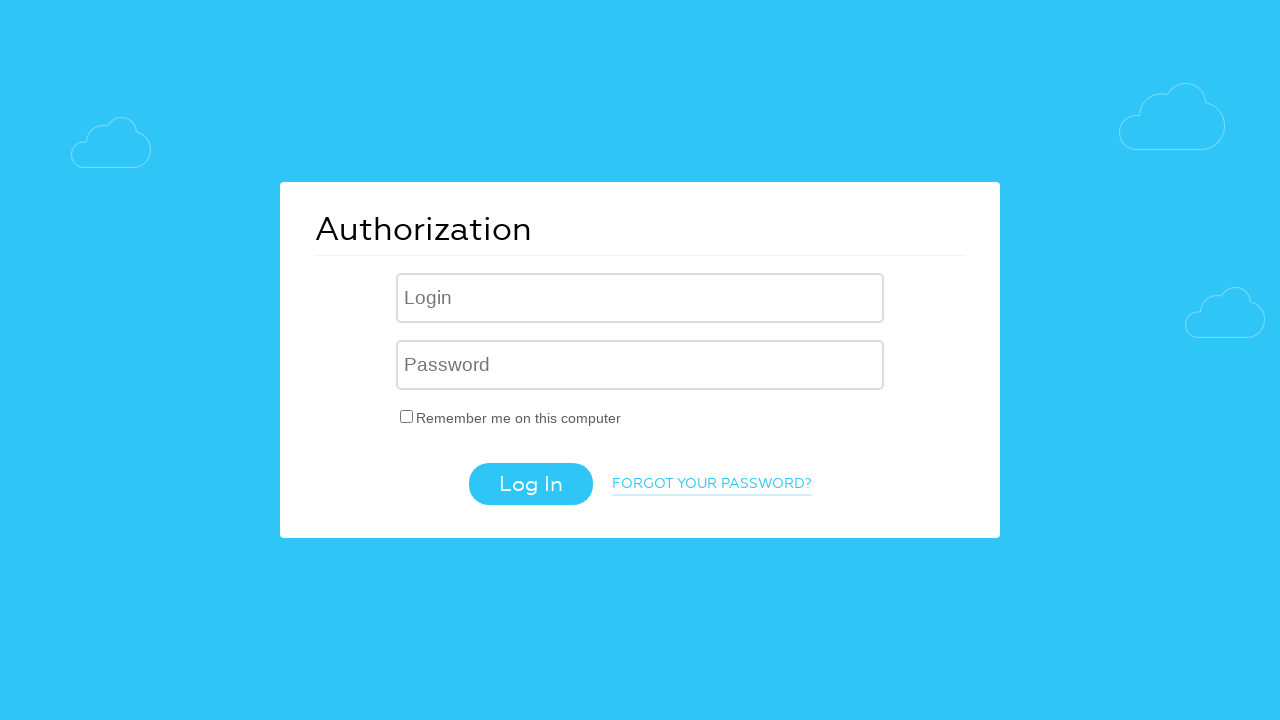

Verified href attribute contains expected value: 'forgot_password=yes'
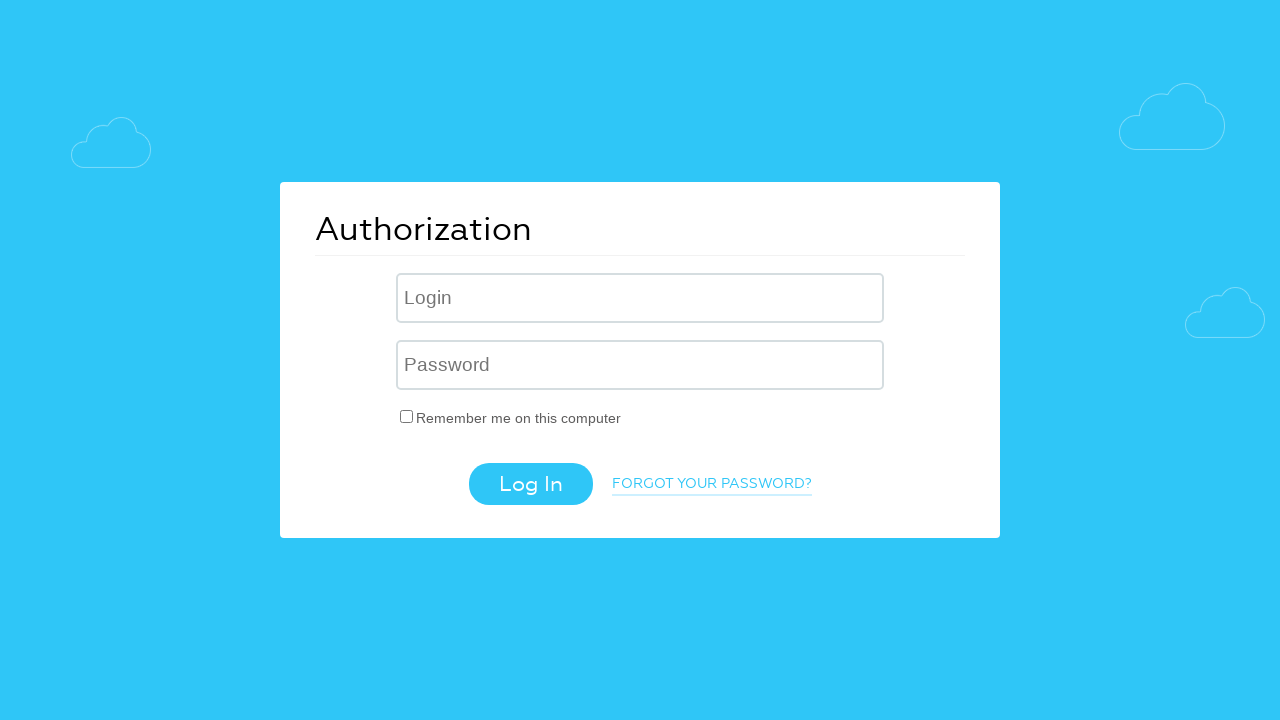

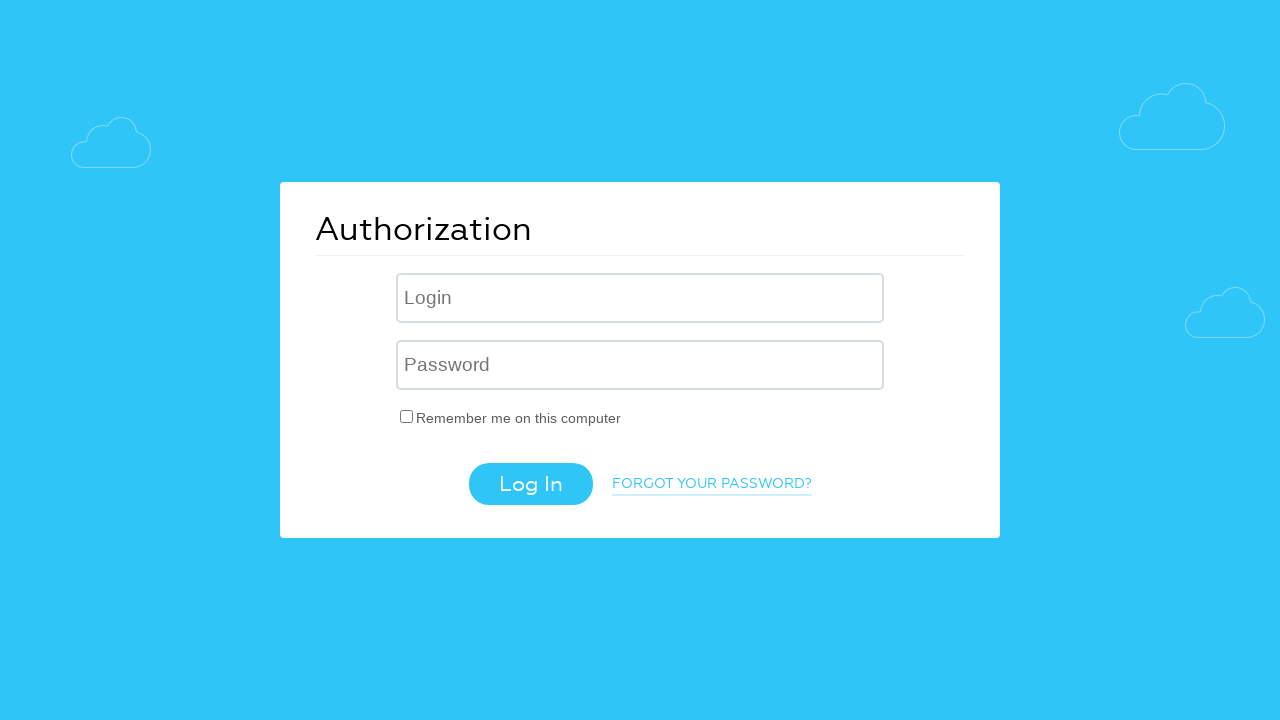